Tests adding todo items to the list, verifying that items appear correctly after being added

Starting URL: https://demo.playwright.dev/todomvc

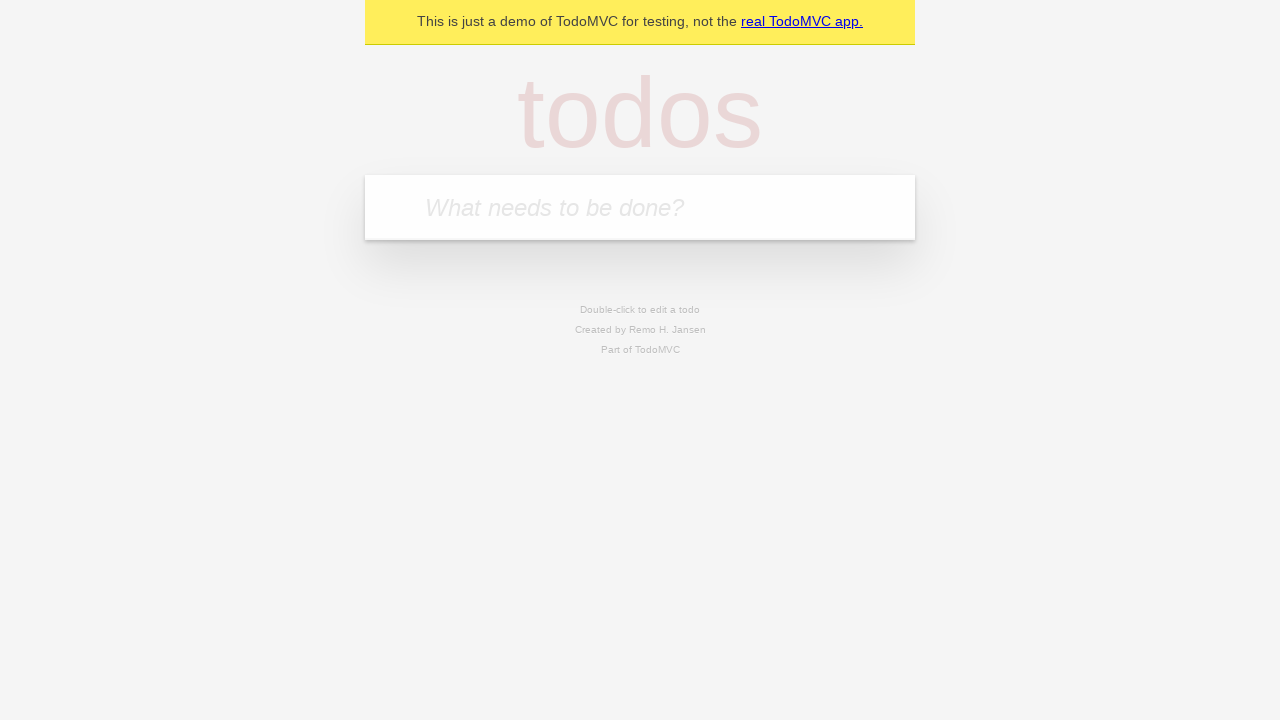

Filled todo input with 'buy some cheese' on internal:attr=[placeholder="What needs to be done?"i]
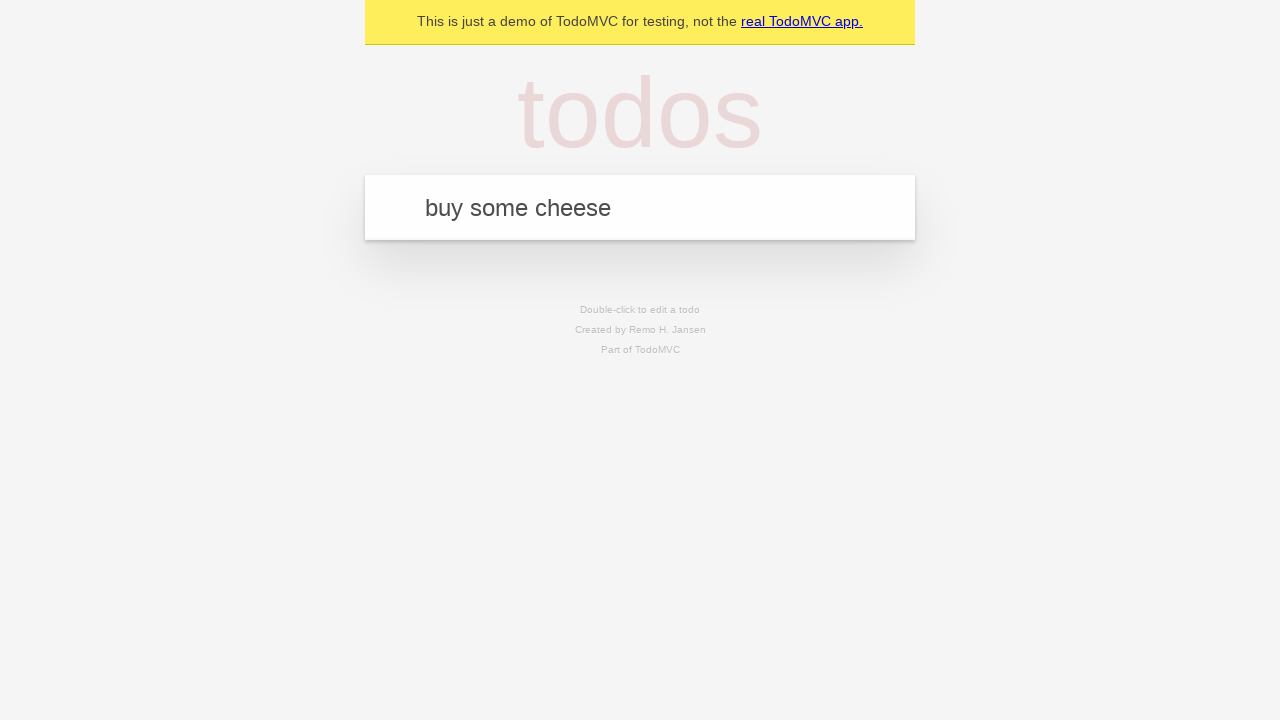

Pressed Enter to add first todo item on internal:attr=[placeholder="What needs to be done?"i]
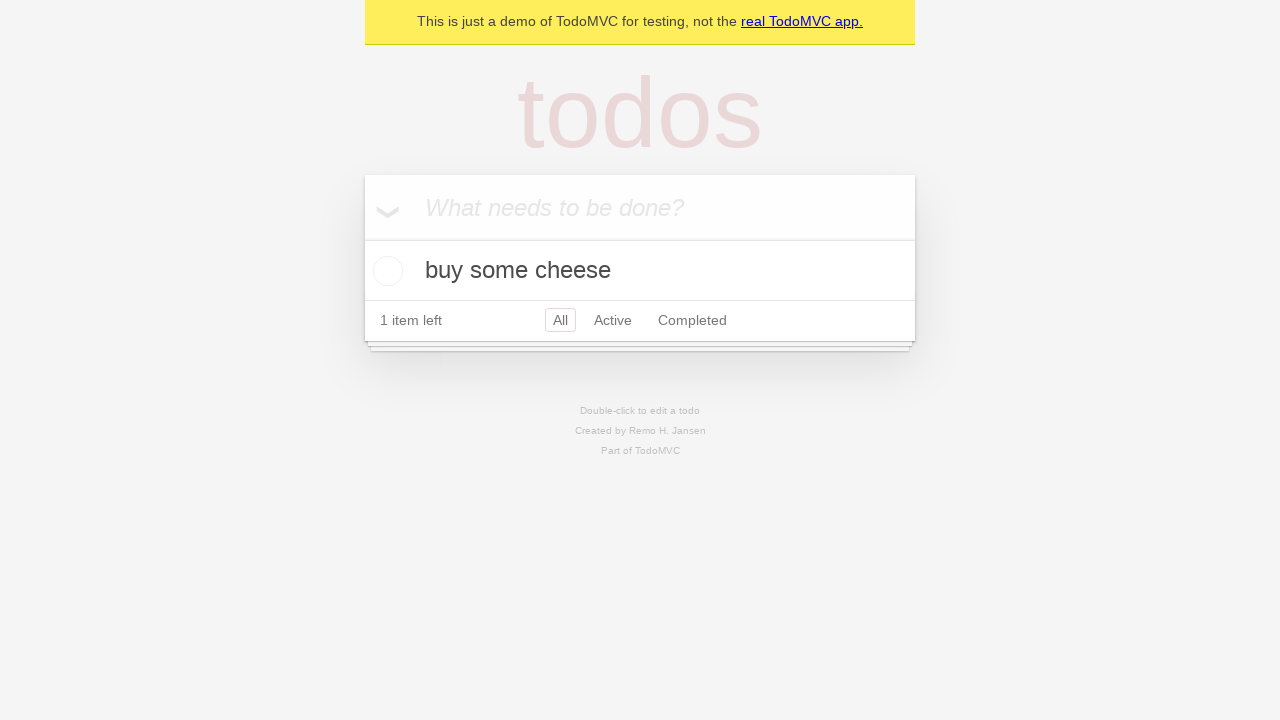

First todo item appeared in the list
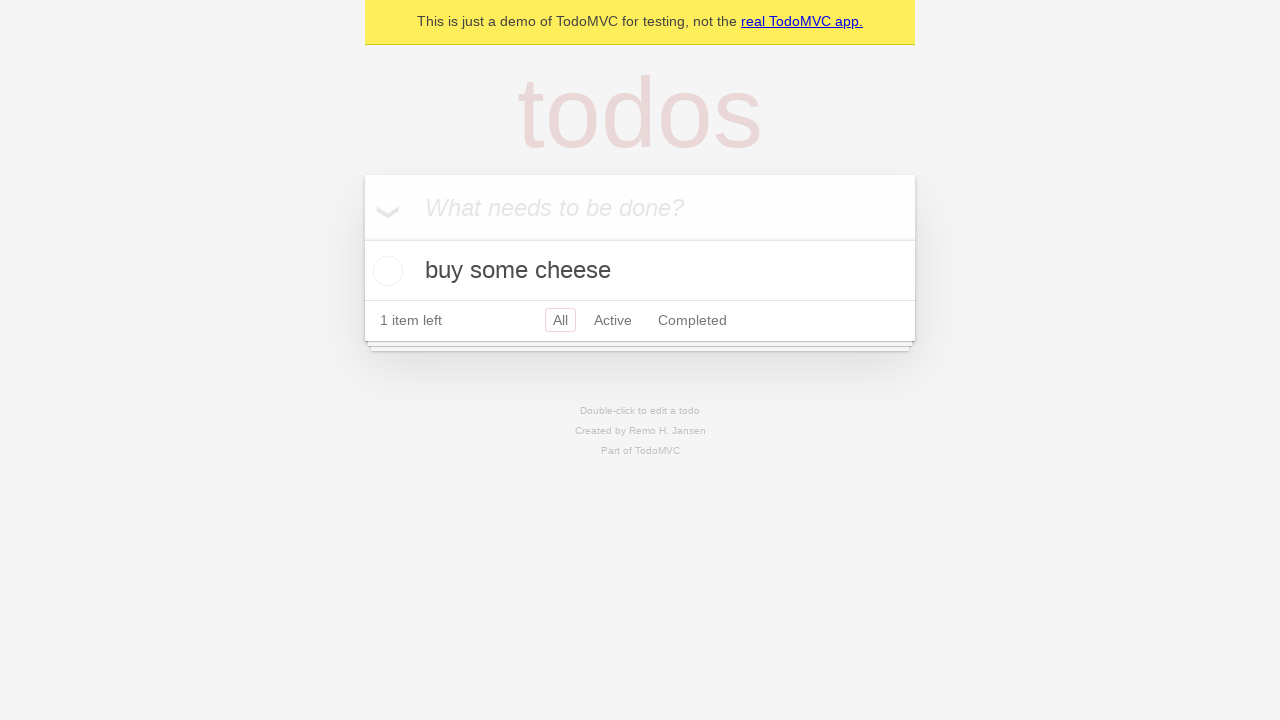

Filled todo input with 'feed the cat' on internal:attr=[placeholder="What needs to be done?"i]
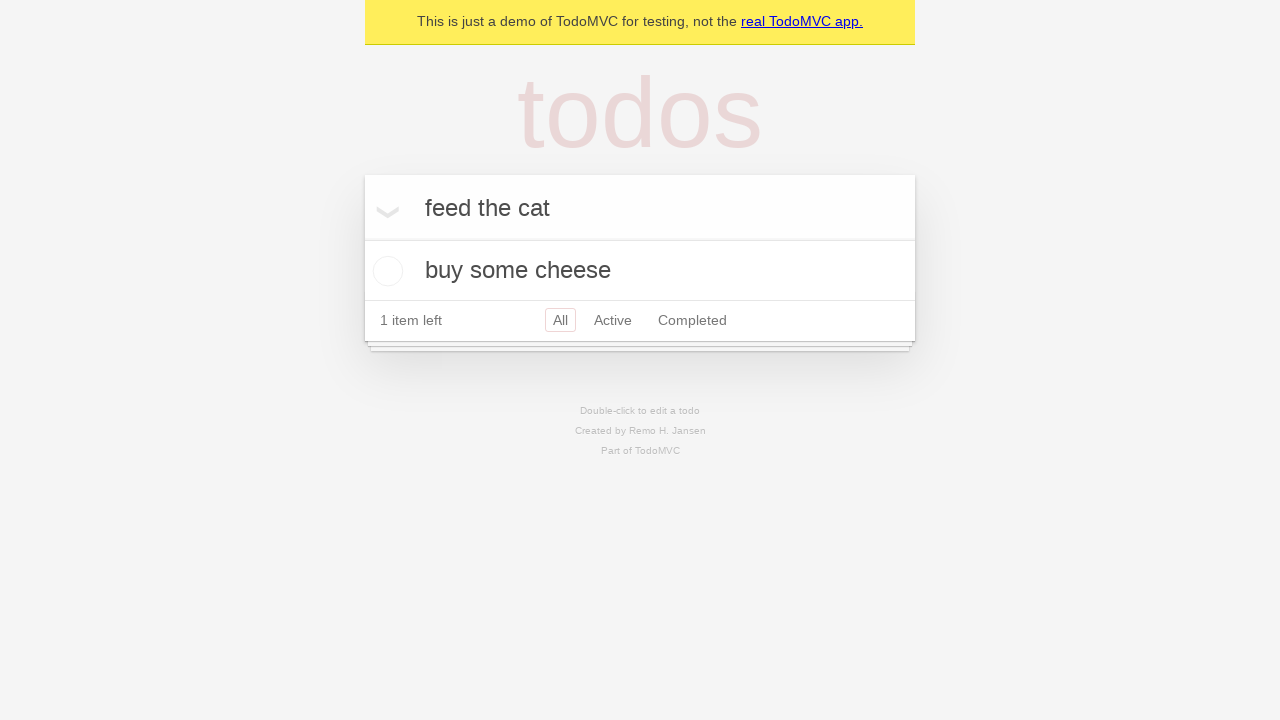

Pressed Enter to add second todo item on internal:attr=[placeholder="What needs to be done?"i]
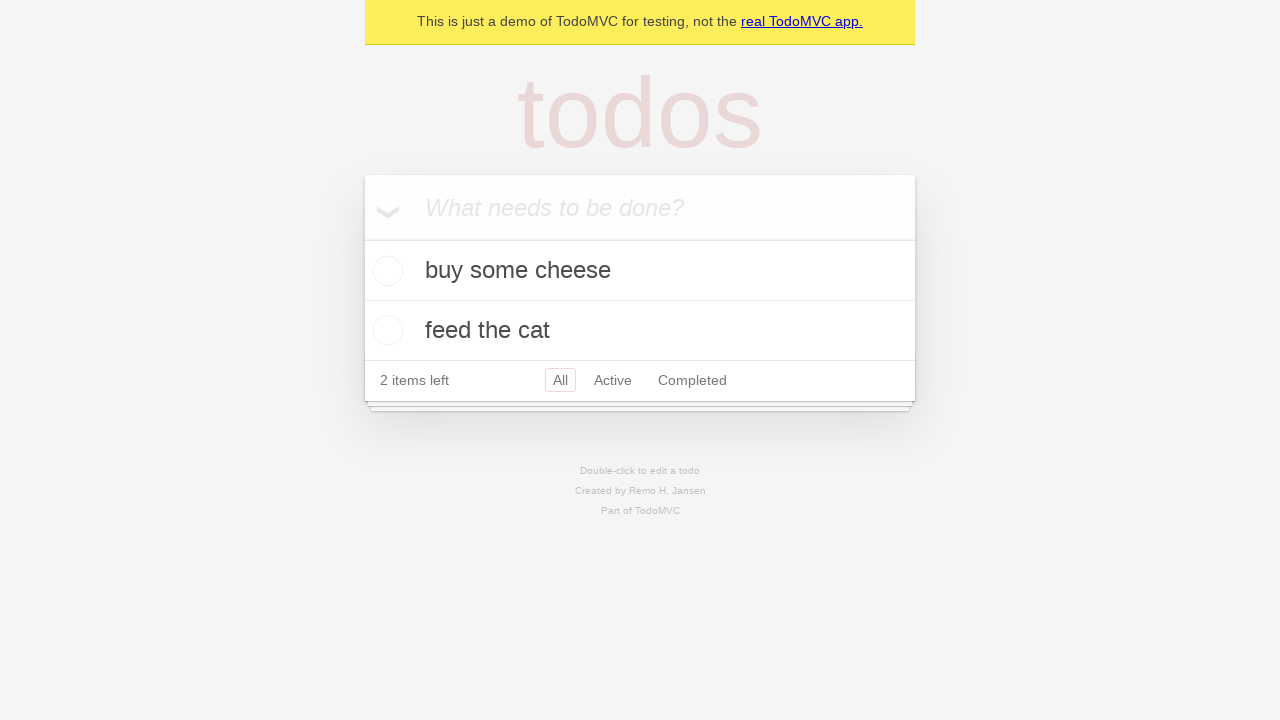

Both todo items are now visible in the list
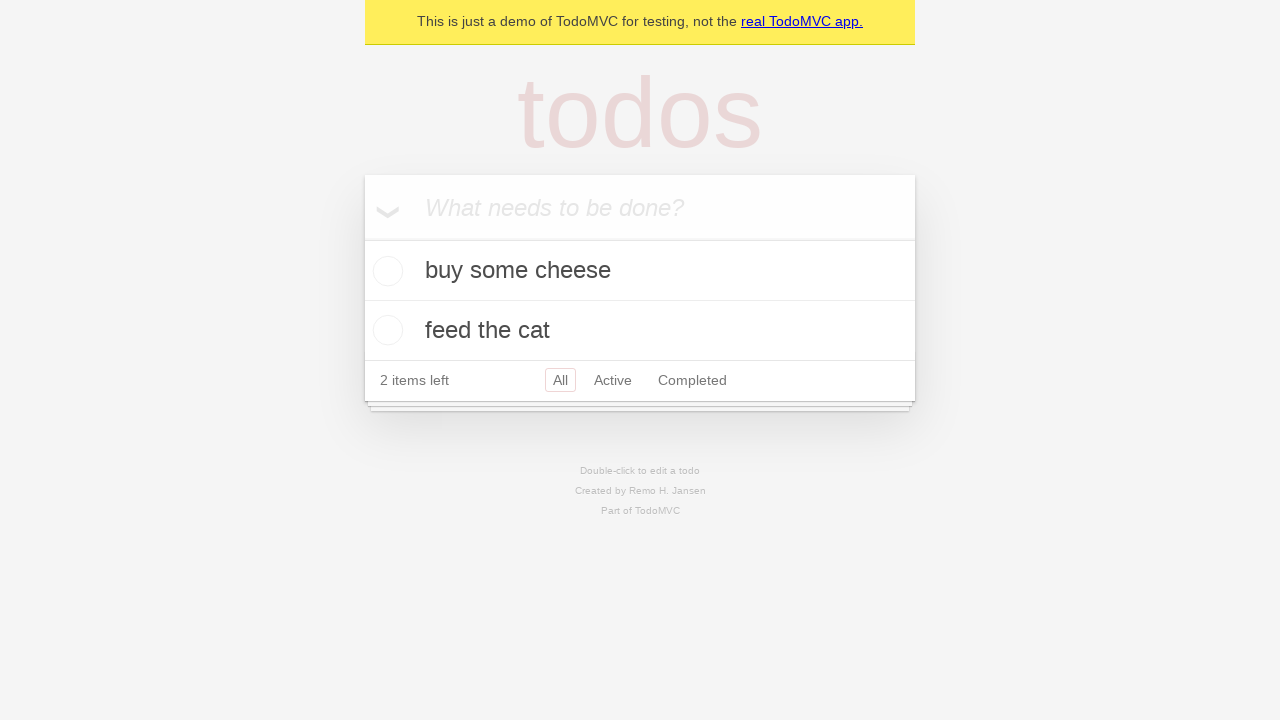

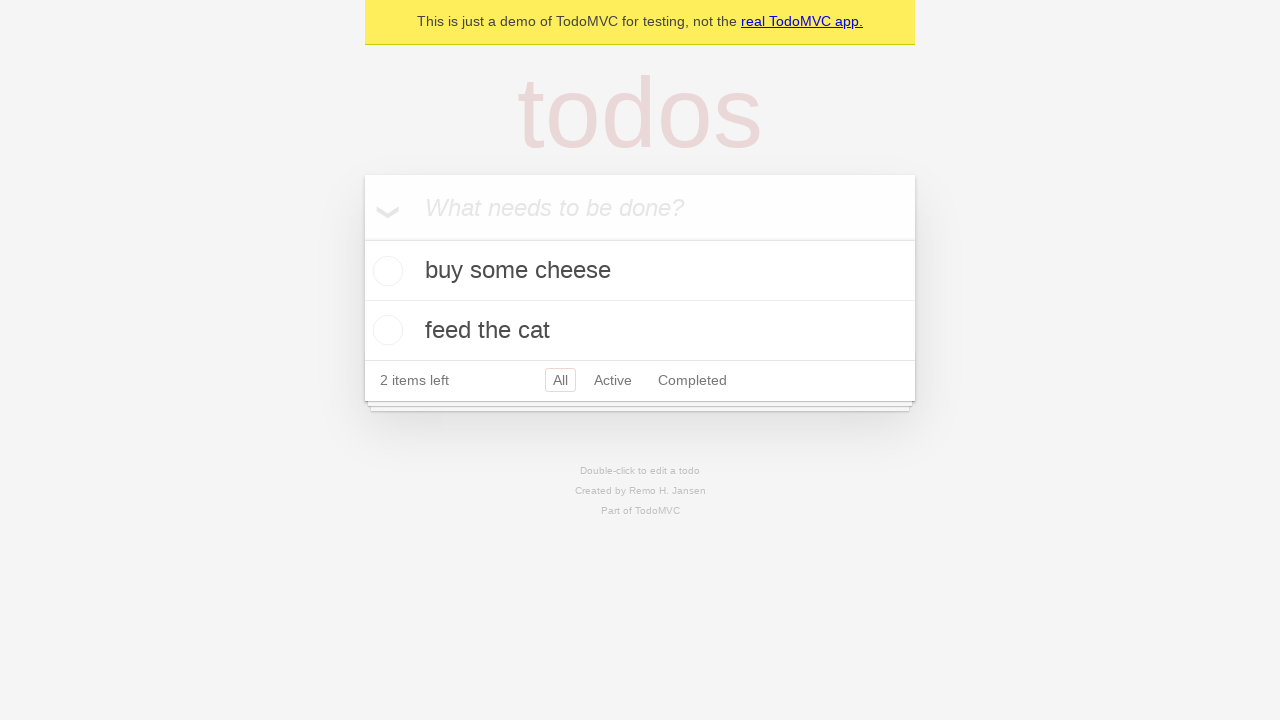